Tests clicking a reveal button to show a hidden input field, then typing into it

Starting URL: https://www.selenium.dev/selenium/web/dynamic.html

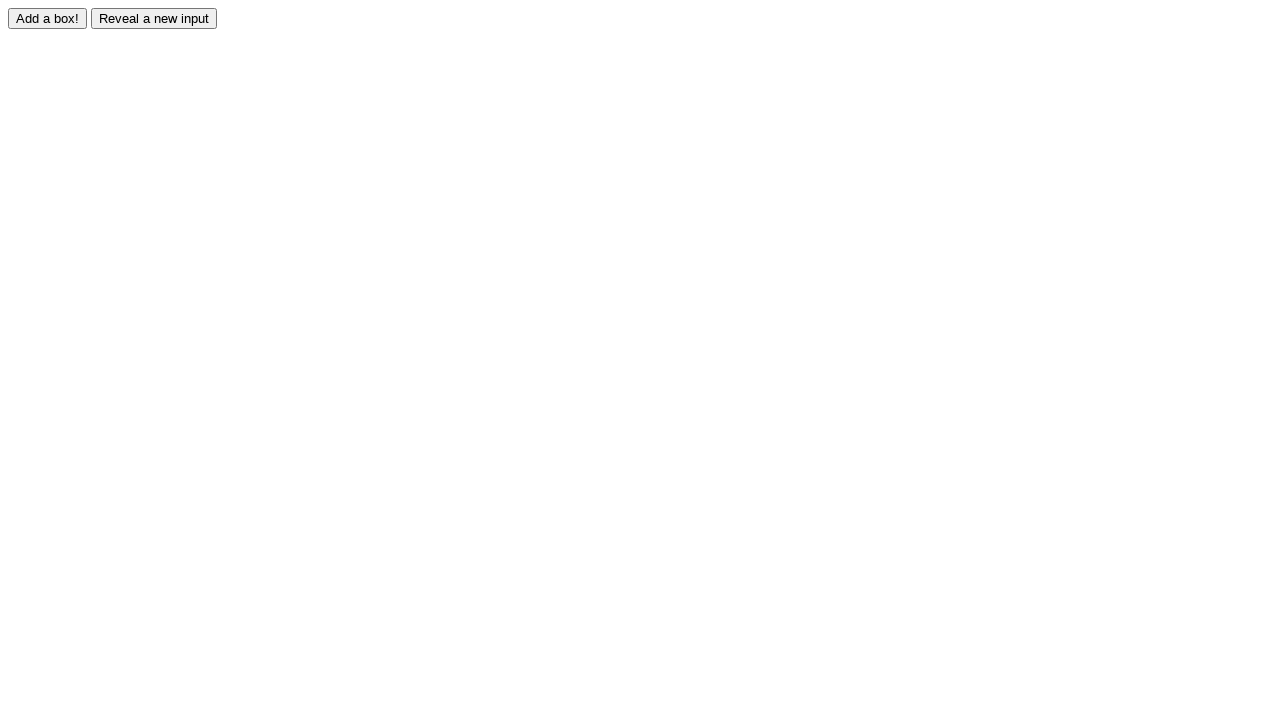

Clicked reveal button to show hidden input field at (154, 18) on #reveal
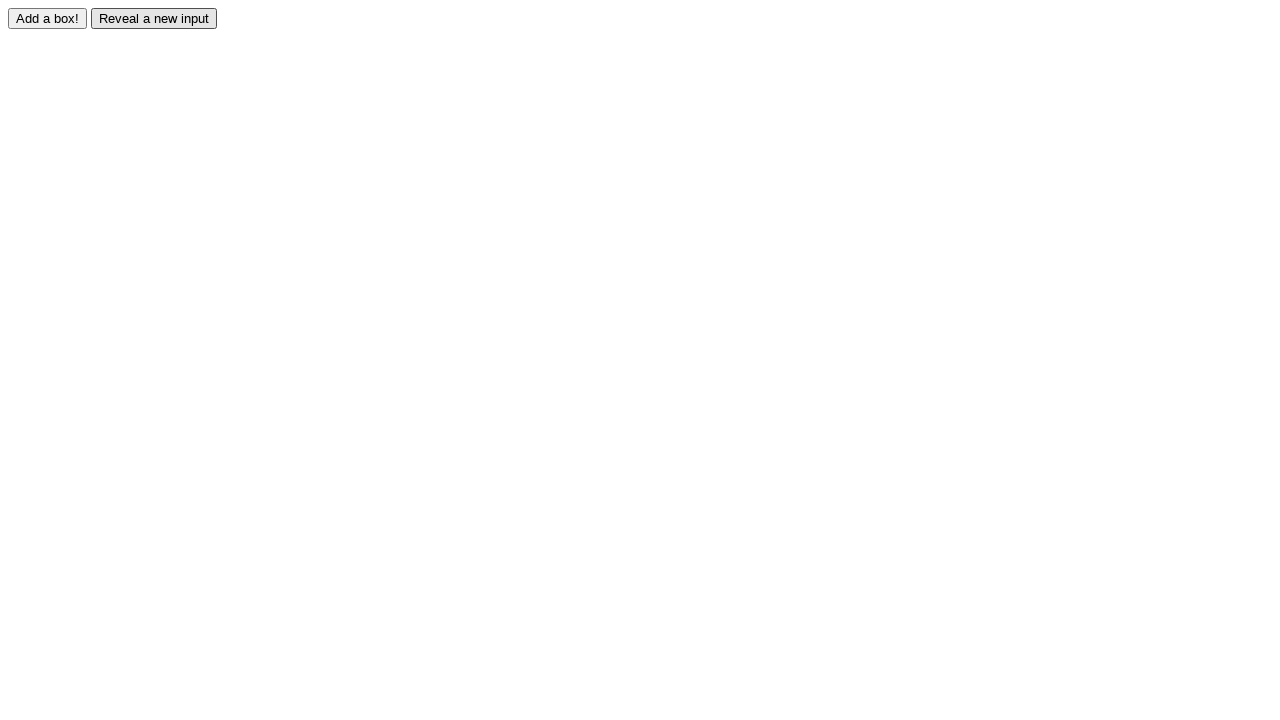

Waited for revealed input field to become visible
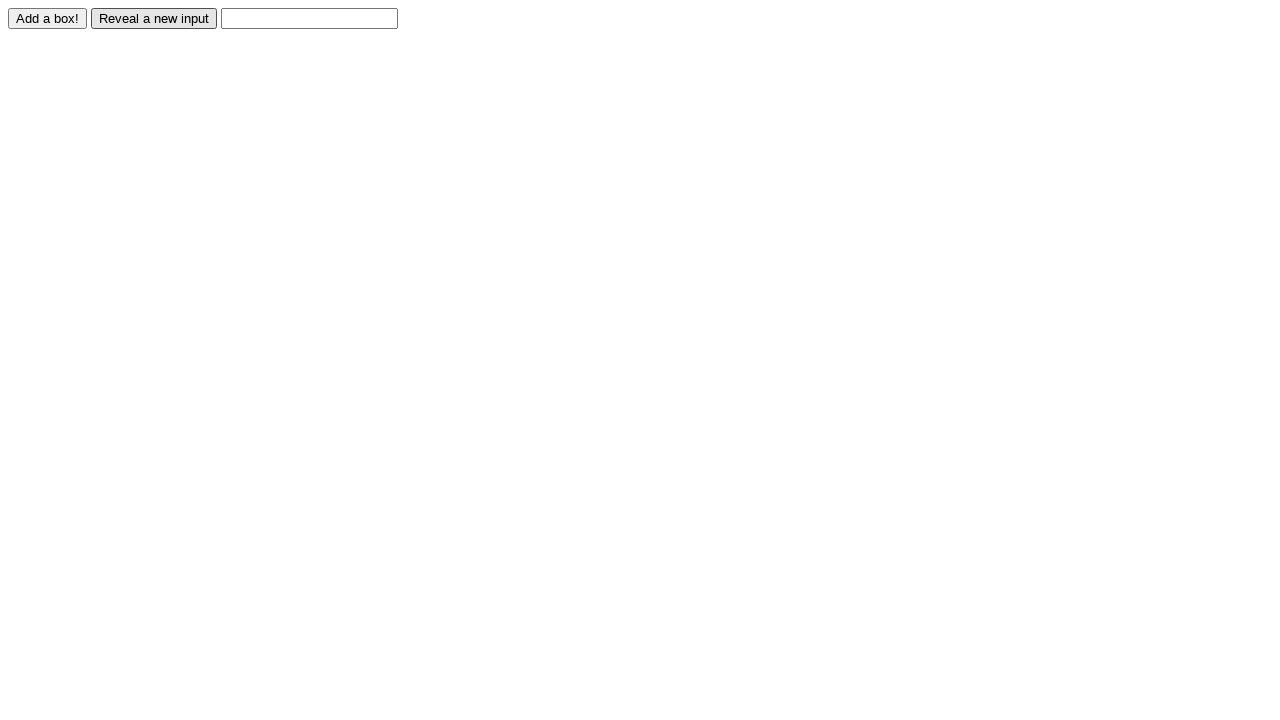

Typed 'Displayed' into the revealed input field on #revealed
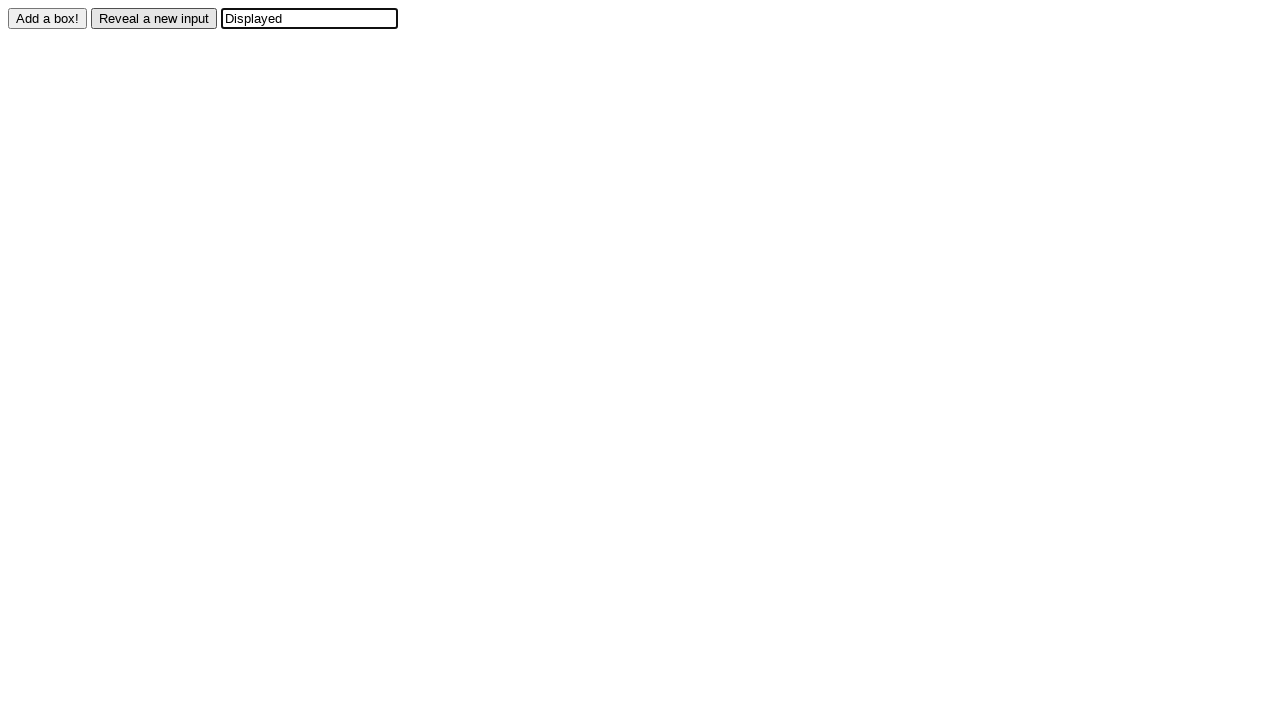

Verified that the input field contains 'Displayed'
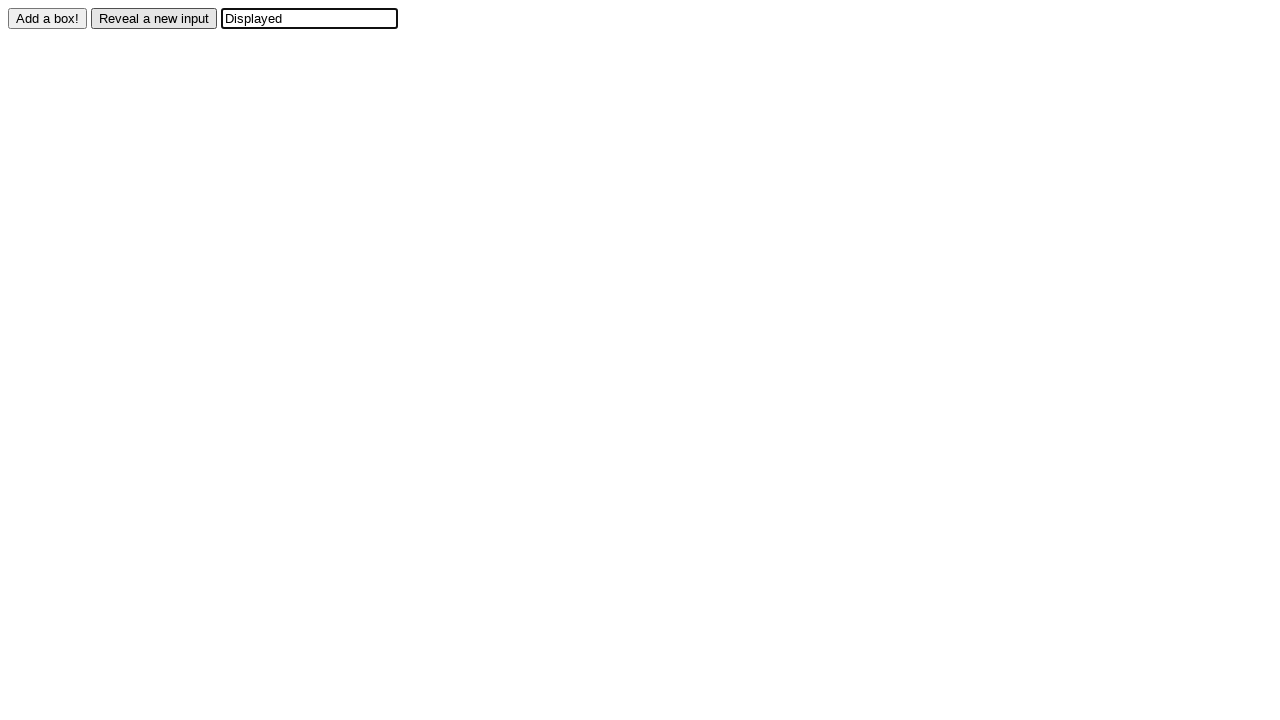

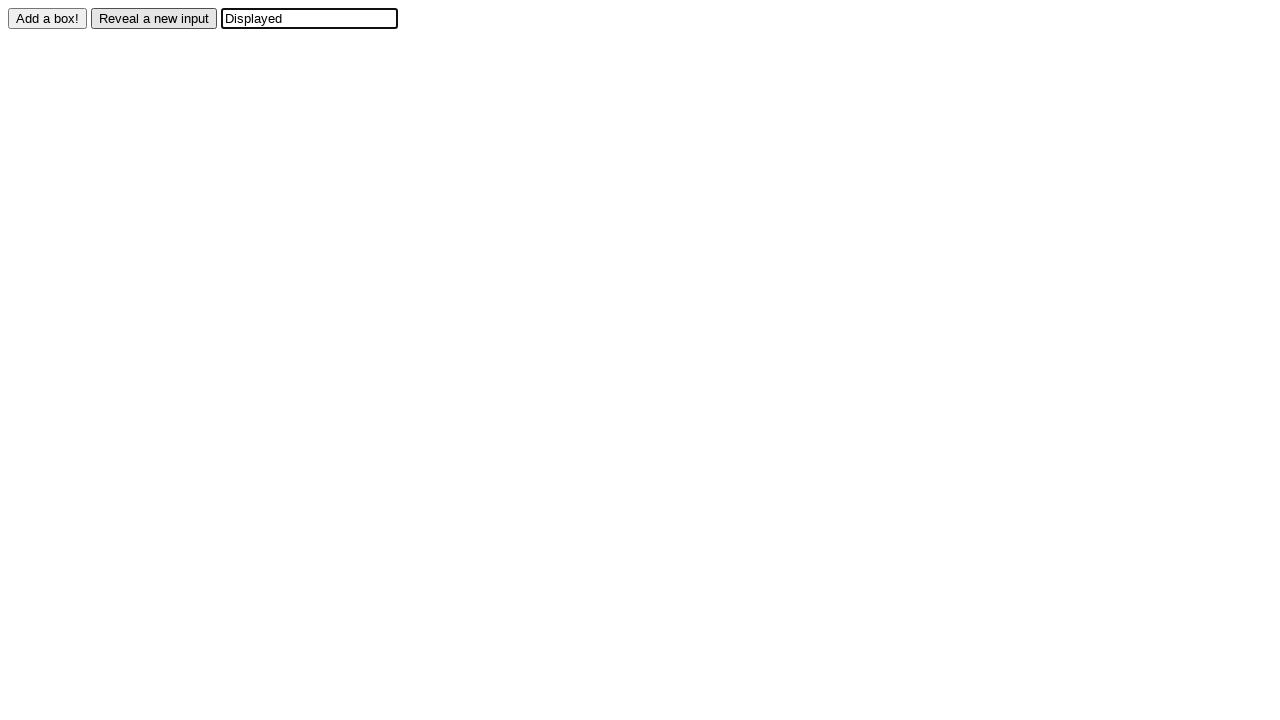